Tests table sorting functionality by clicking on a column header twice to sort in ascending/descending order and verifying the sorted results

Starting URL: https://rahulshettyacademy.com/seleniumPractise/#/offers

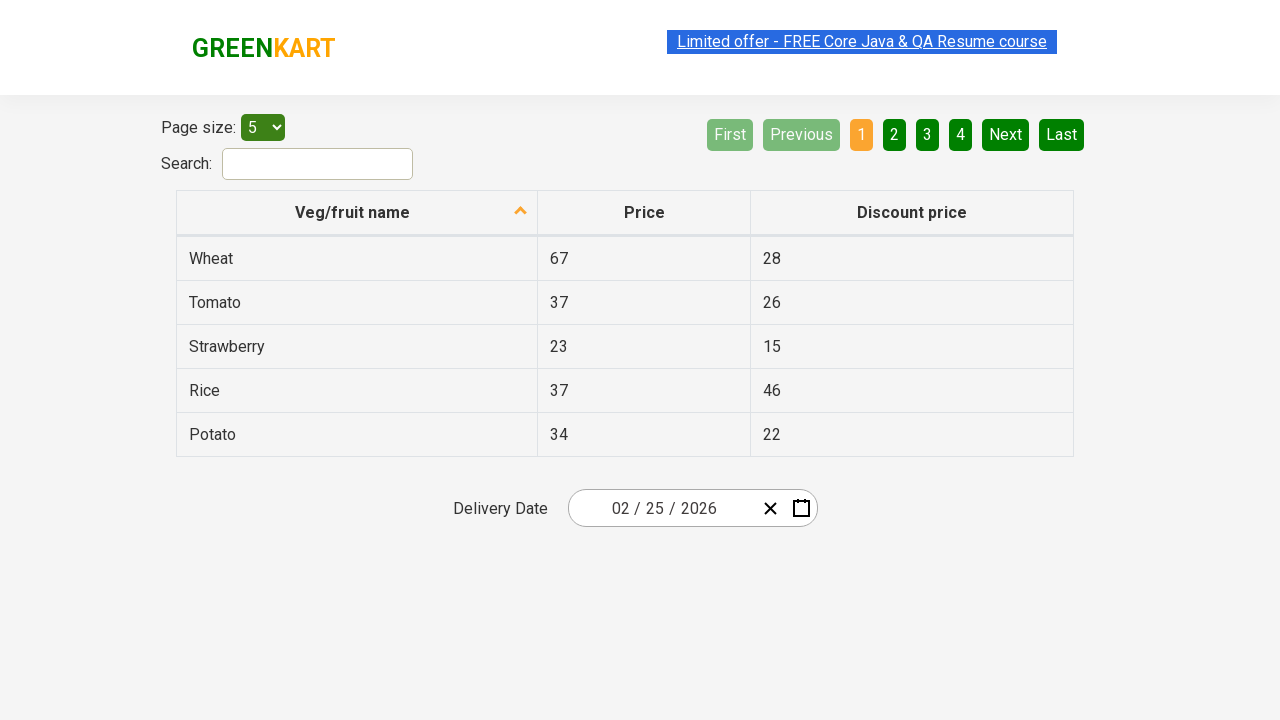

Clicked second column header to sort ascending at (644, 213) on tr th:nth-child(2)
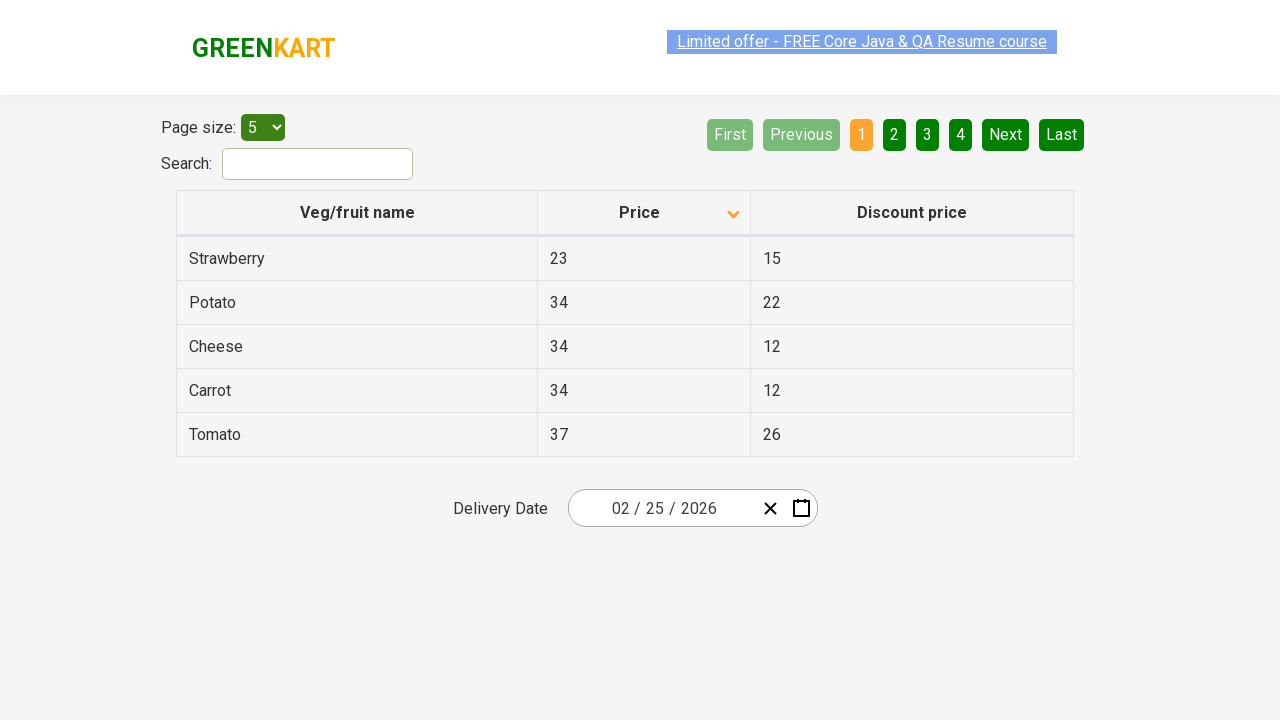

Waited for ascending sort to complete
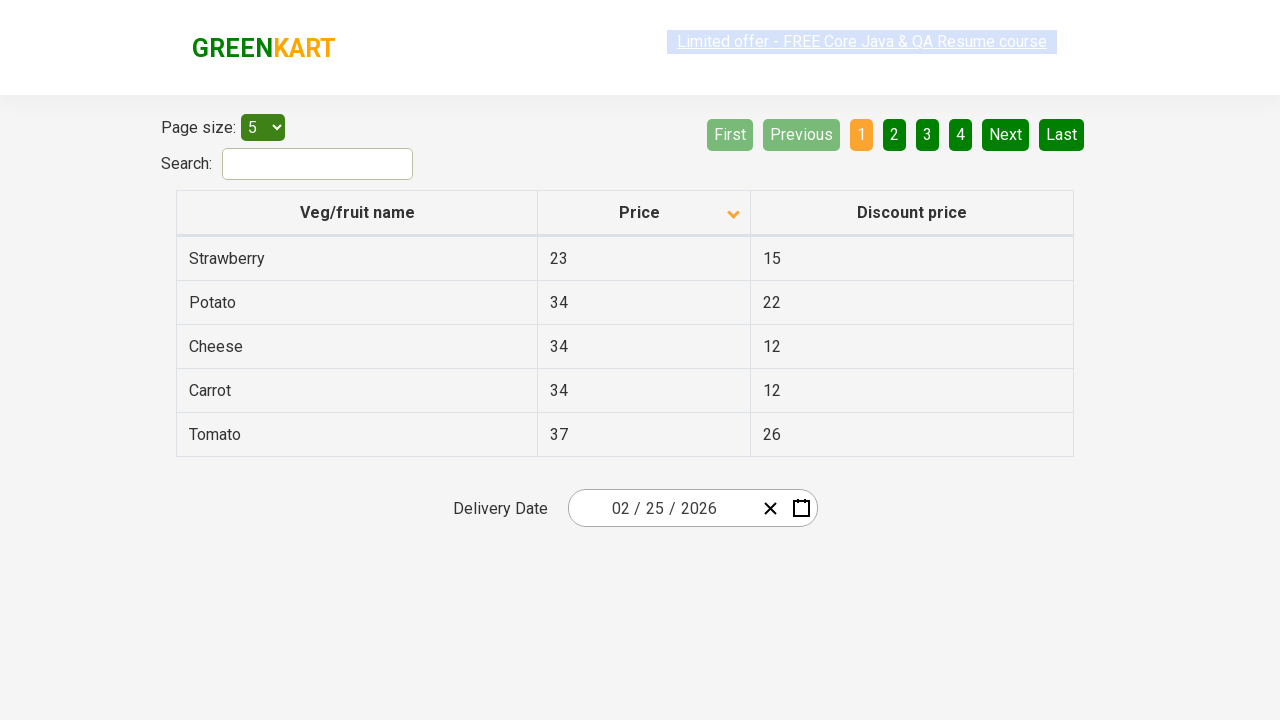

Clicked second column header again to sort descending at (644, 213) on tr th:nth-child(2)
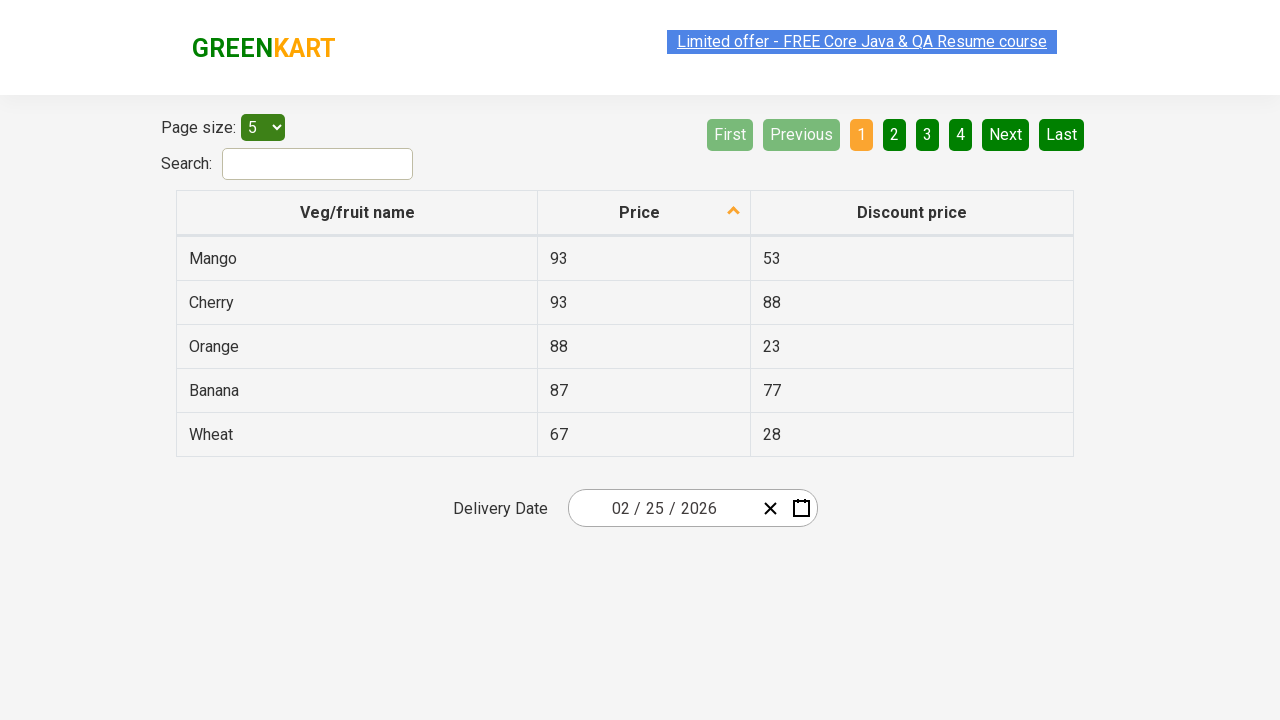

Waited for descending sort to complete
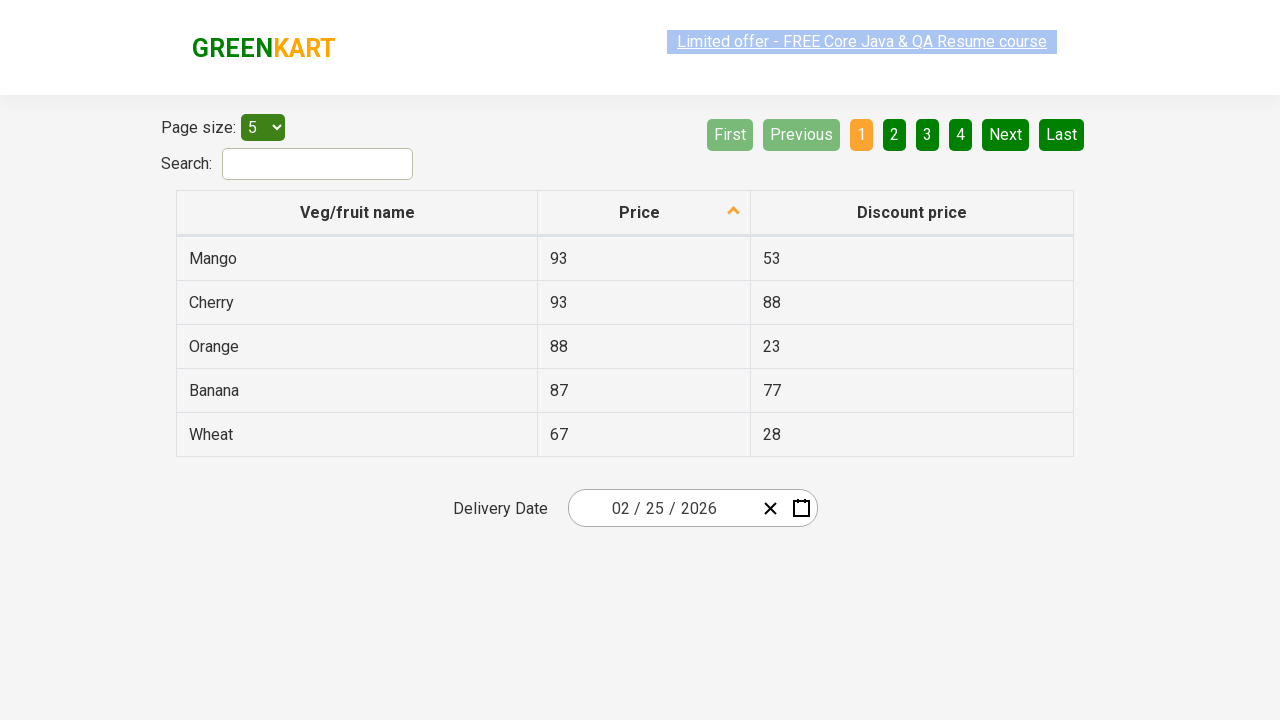

Retrieved all values from second column
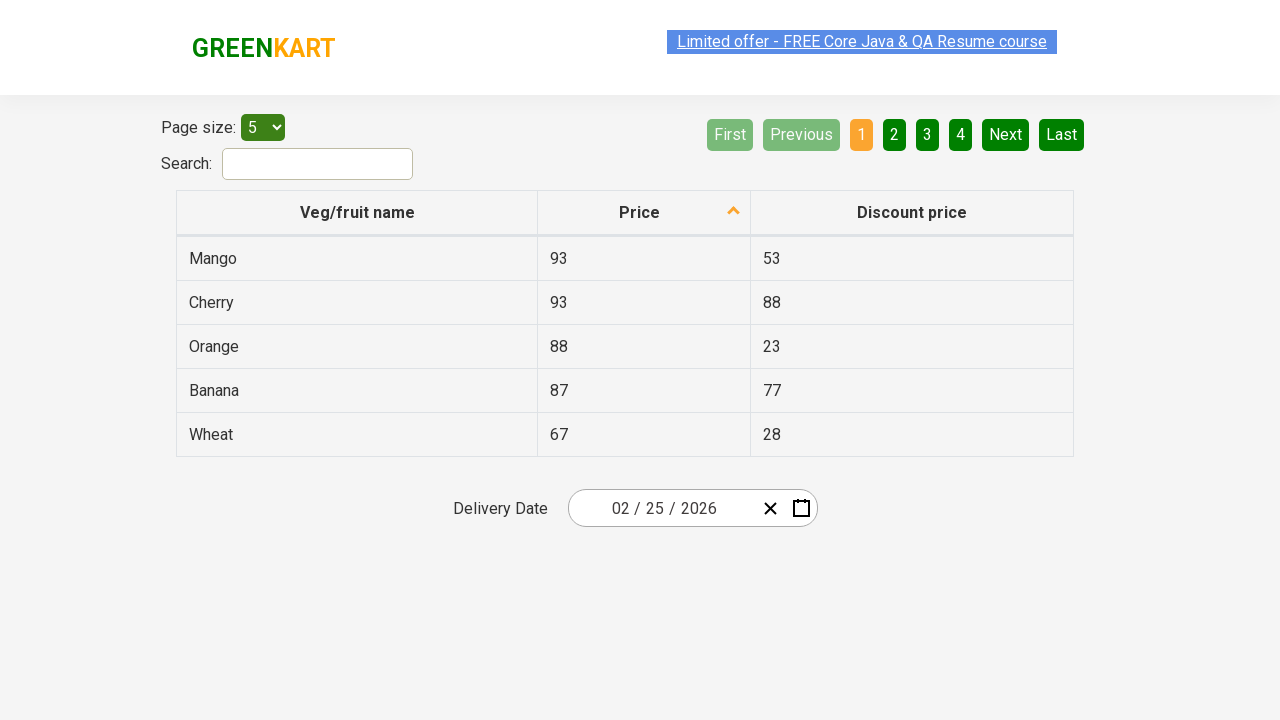

Extracted text content from all column elements
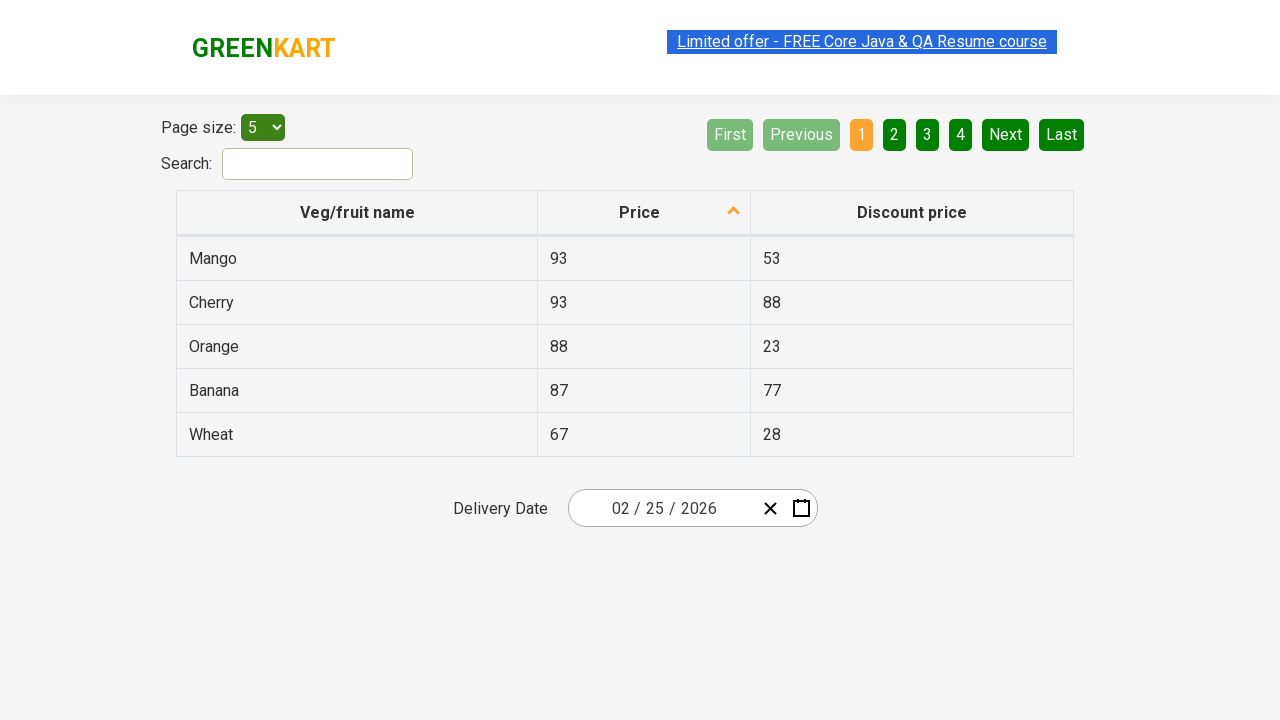

Created sorted copy of original values for comparison
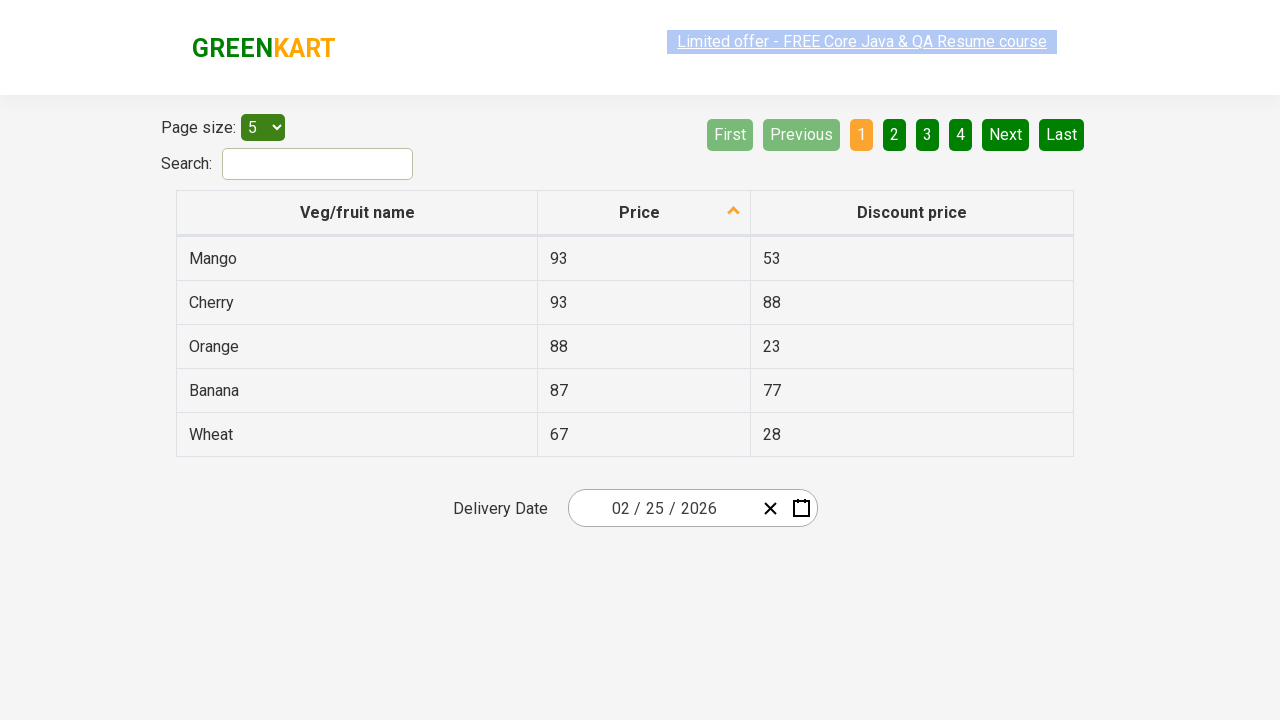

Printed original column values
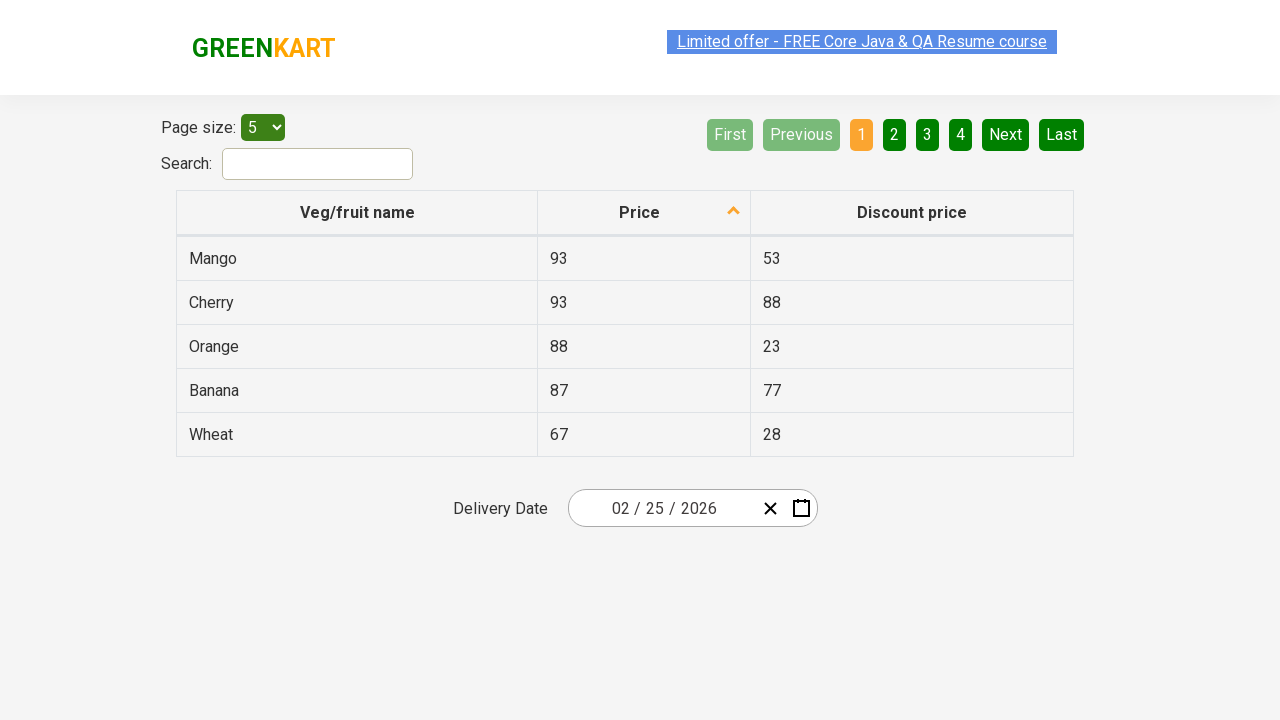

Printed sorted column values for verification
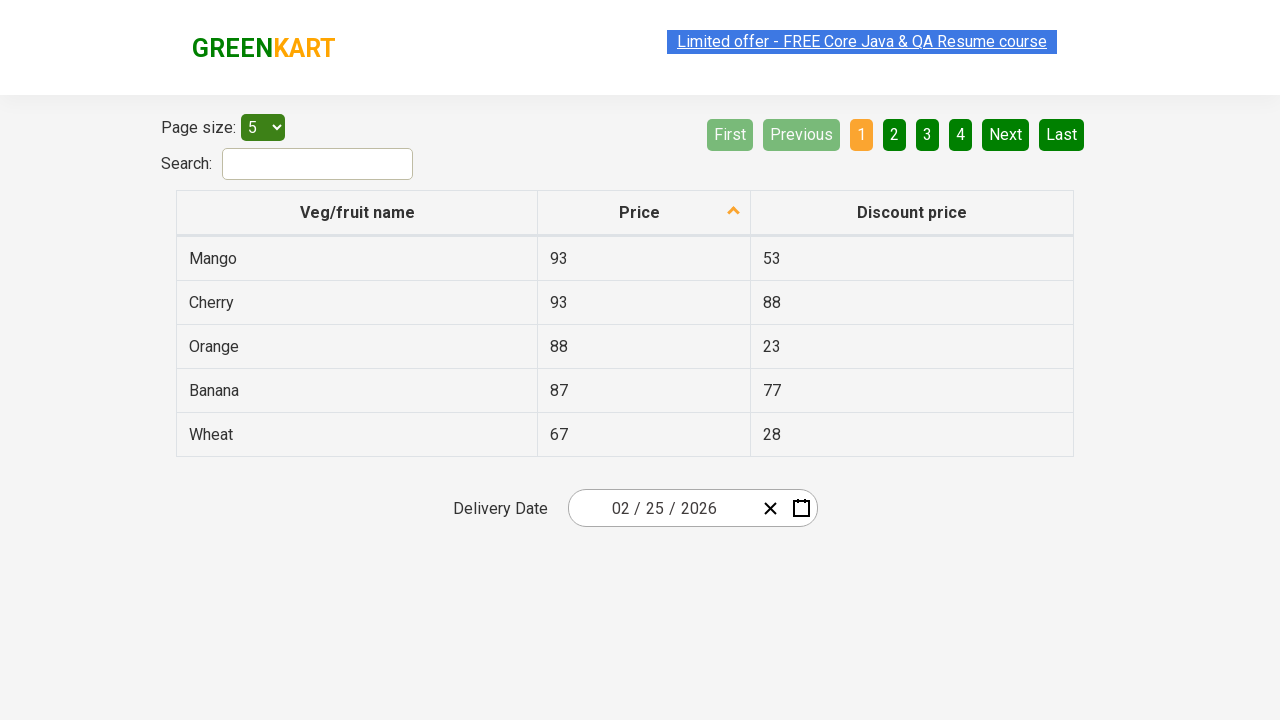

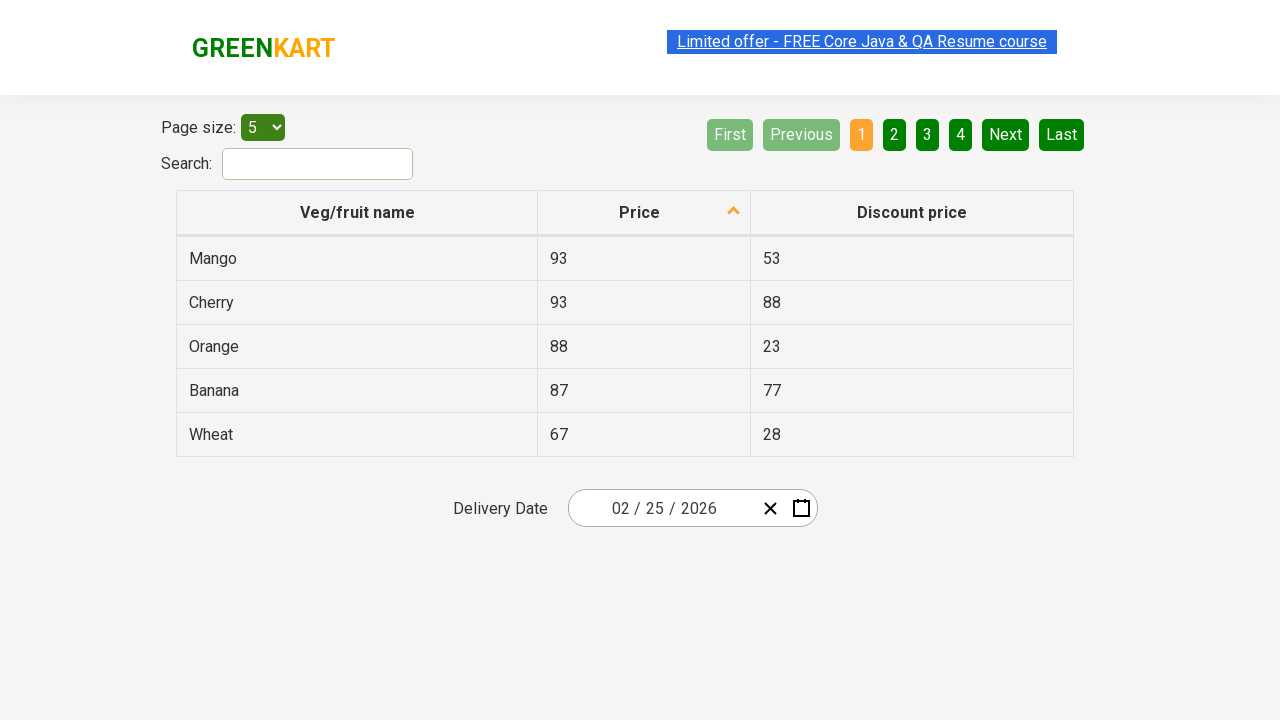